Tests table sorting functionality by clicking on the first column header to sort it, then navigates through pagination to find a specific item (Rice) in the table.

Starting URL: https://rahulshettyacademy.com/seleniumPractise/#/offers

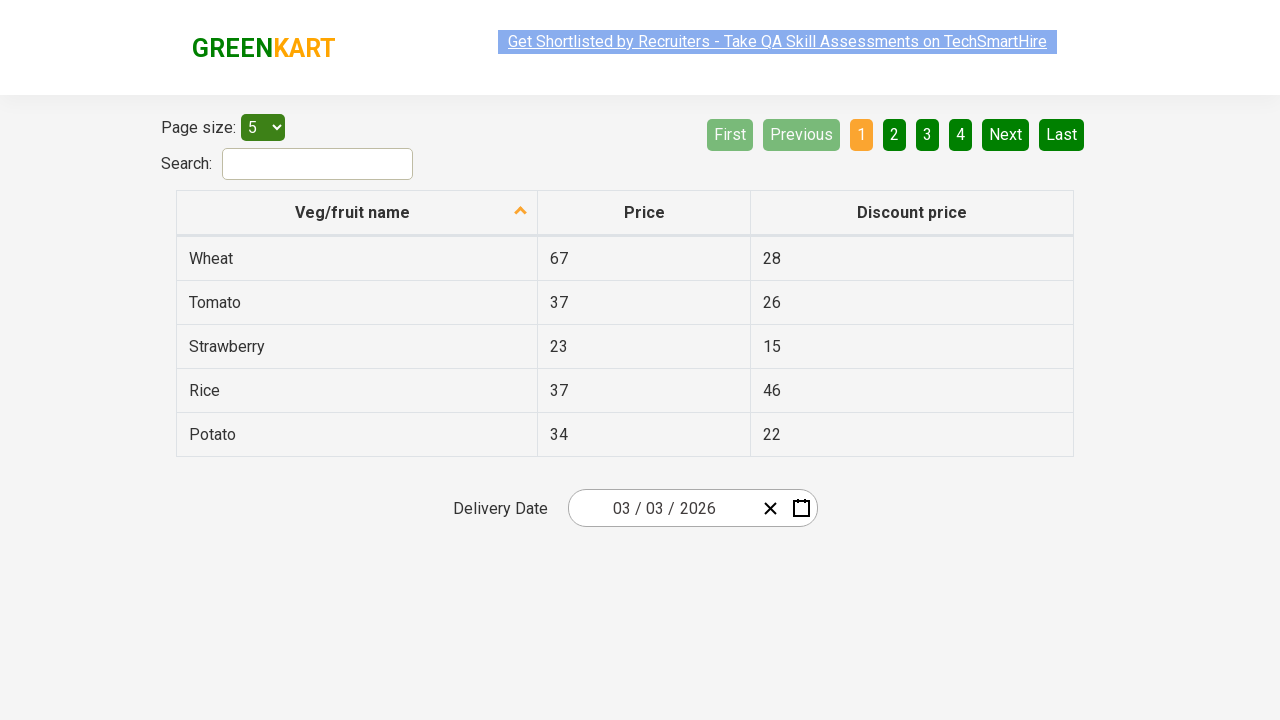

Clicked first column header to sort table at (357, 213) on xpath=//tr/th[1]
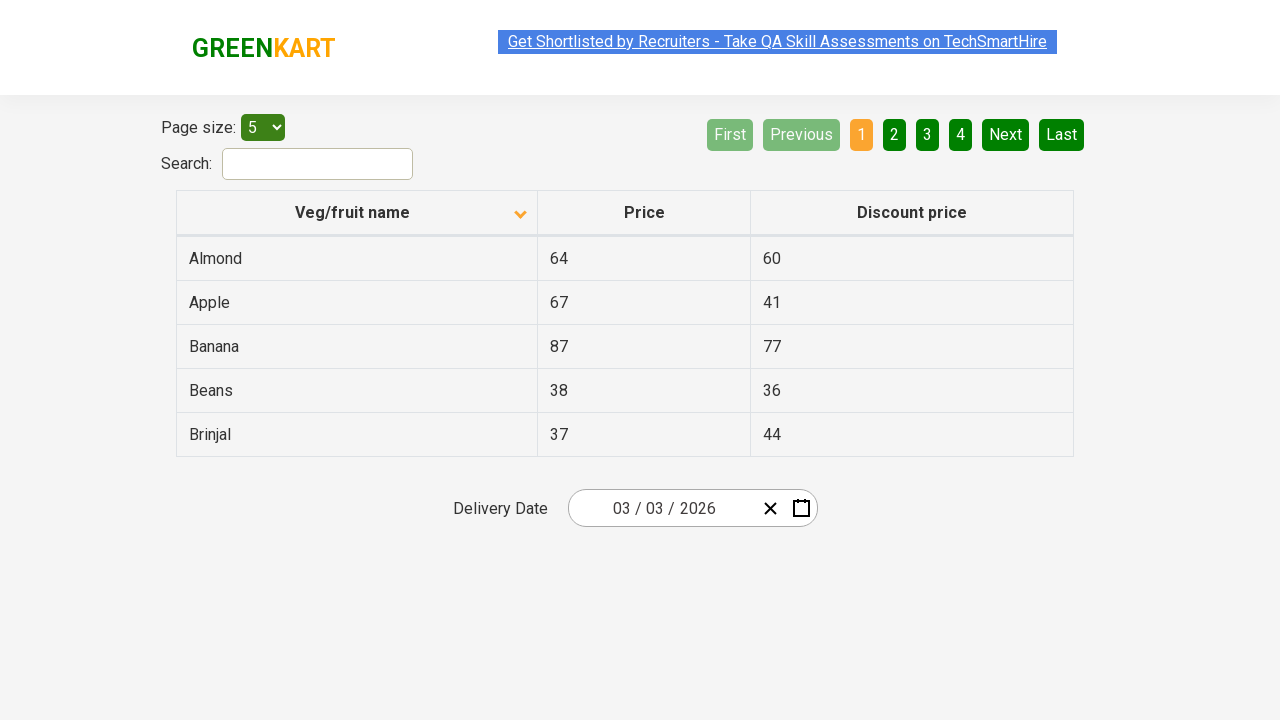

Table populated with data
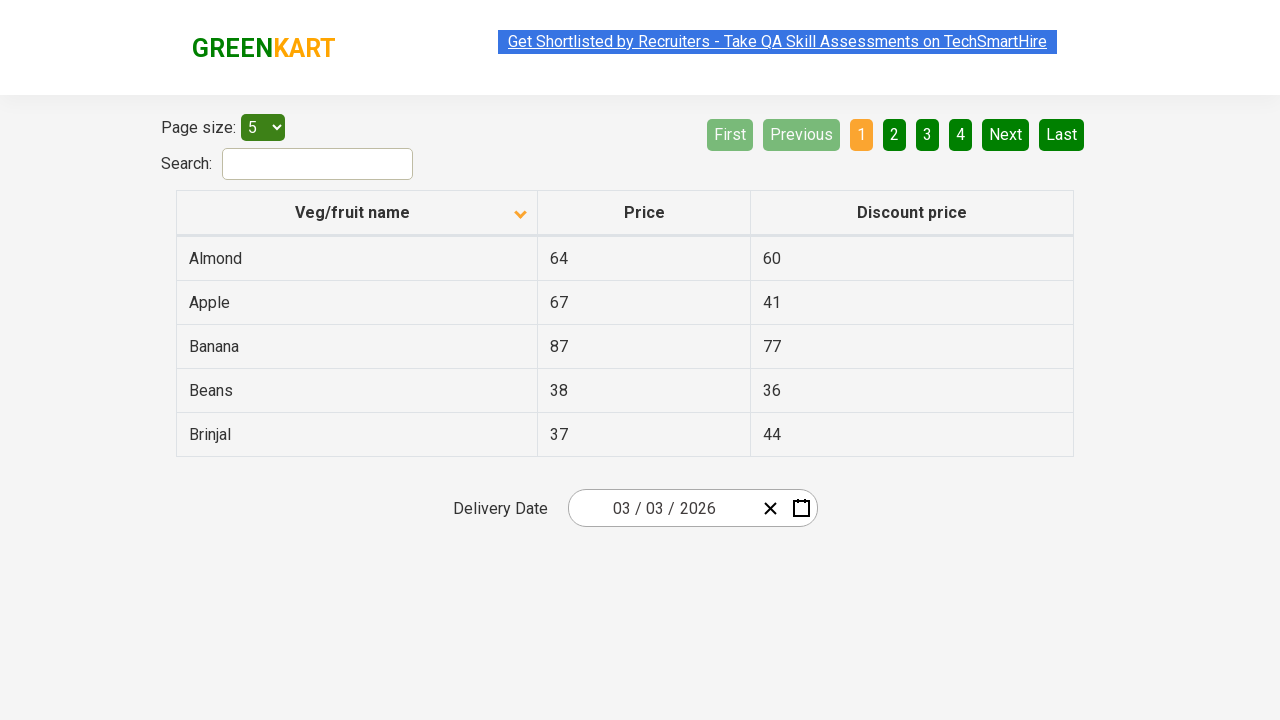

Captured 5 items from first column
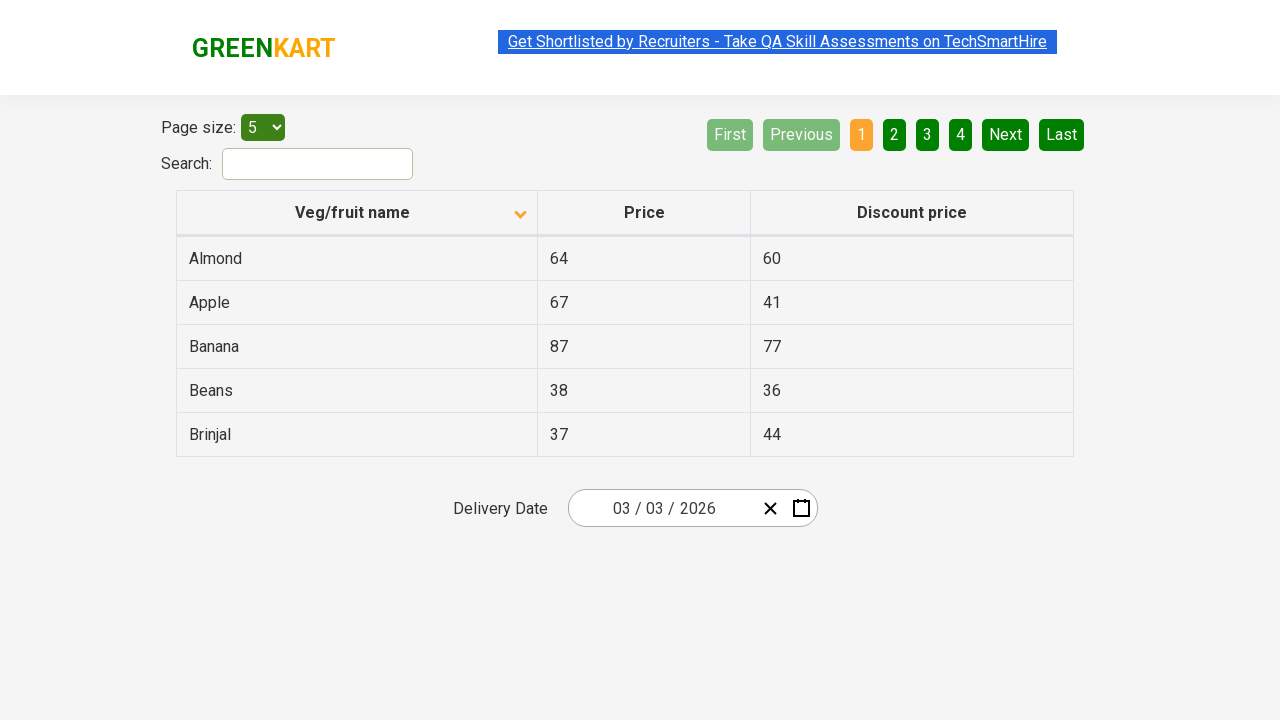

Verified table is sorted correctly
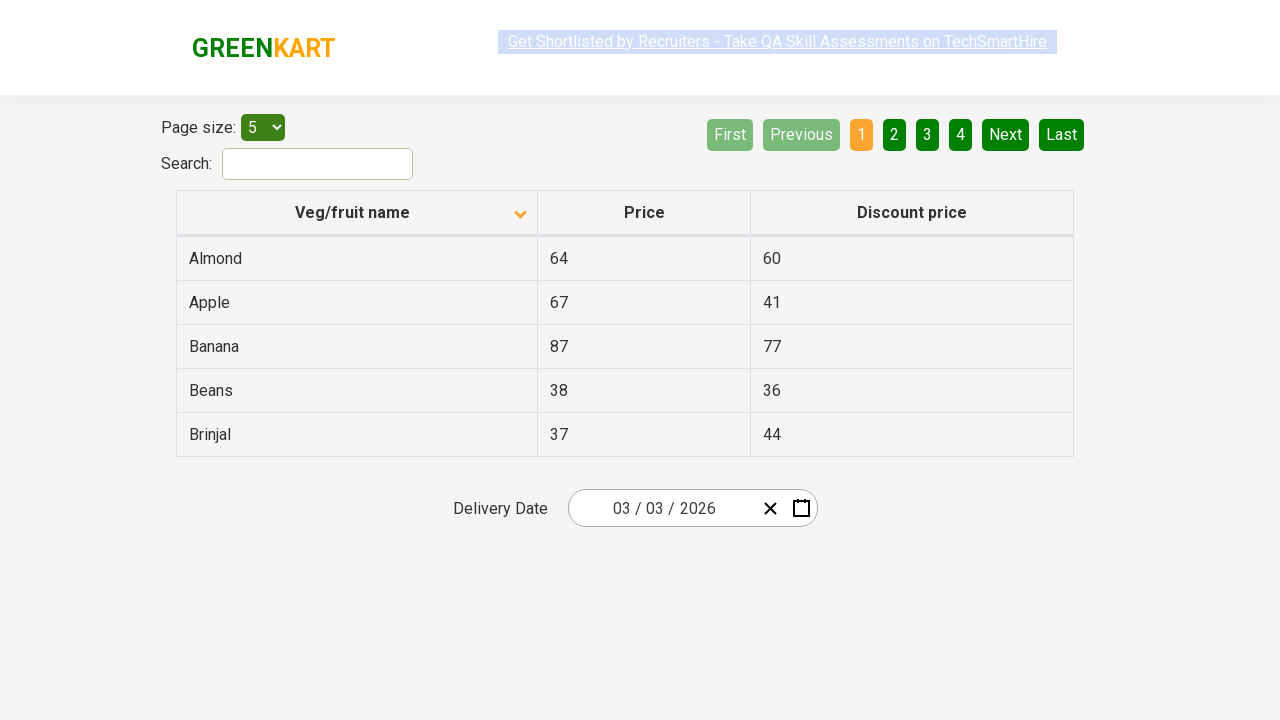

Clicked next page button at (1006, 134) on [aria-label='Next']
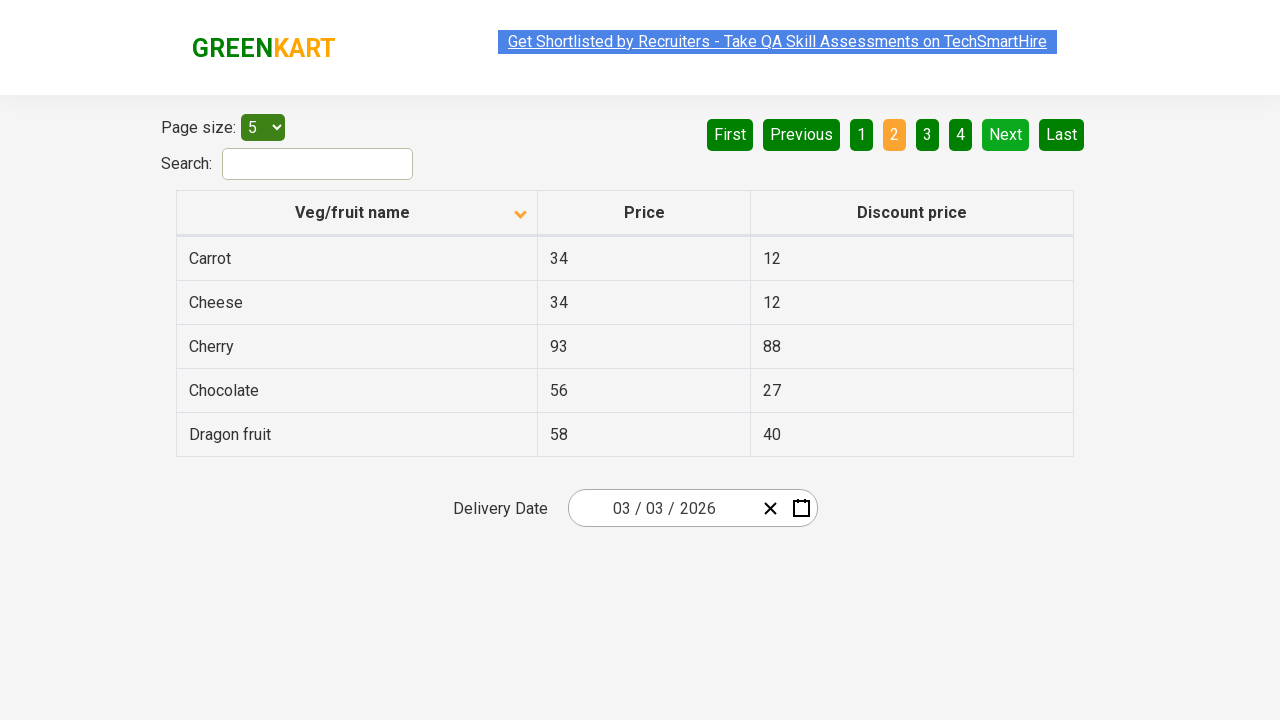

Waited for page transition
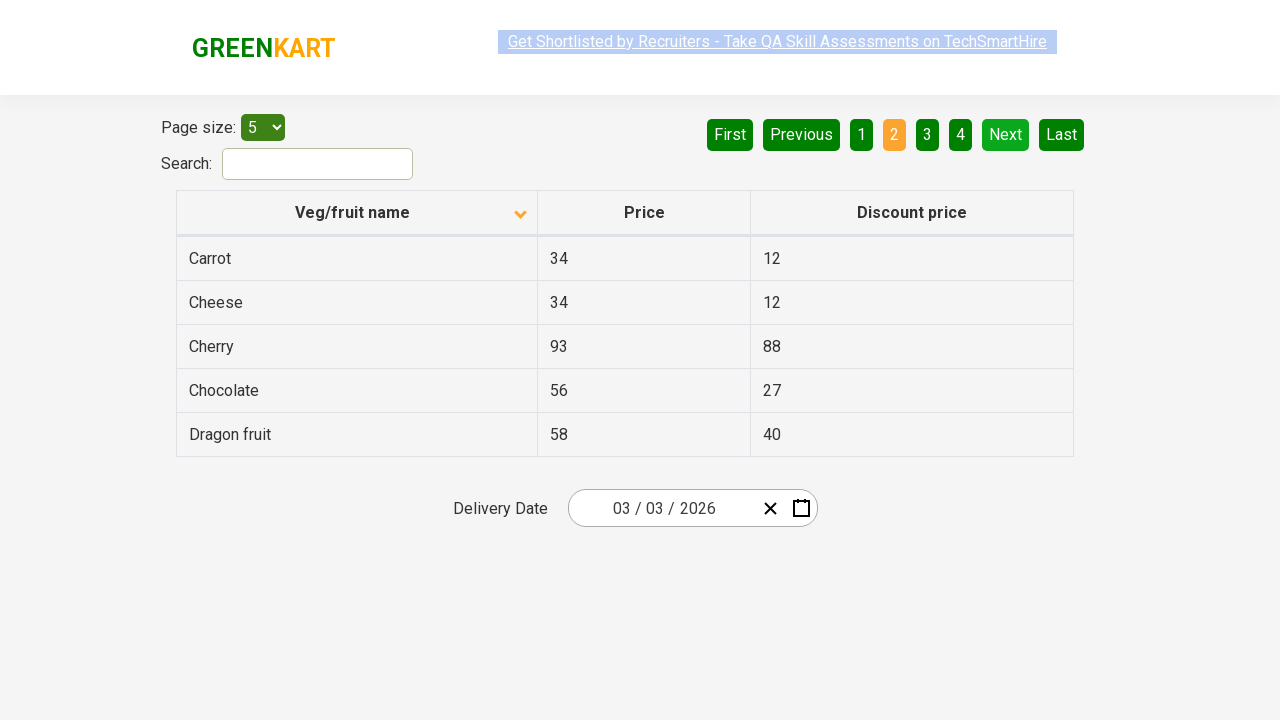

Clicked next page button at (1006, 134) on [aria-label='Next']
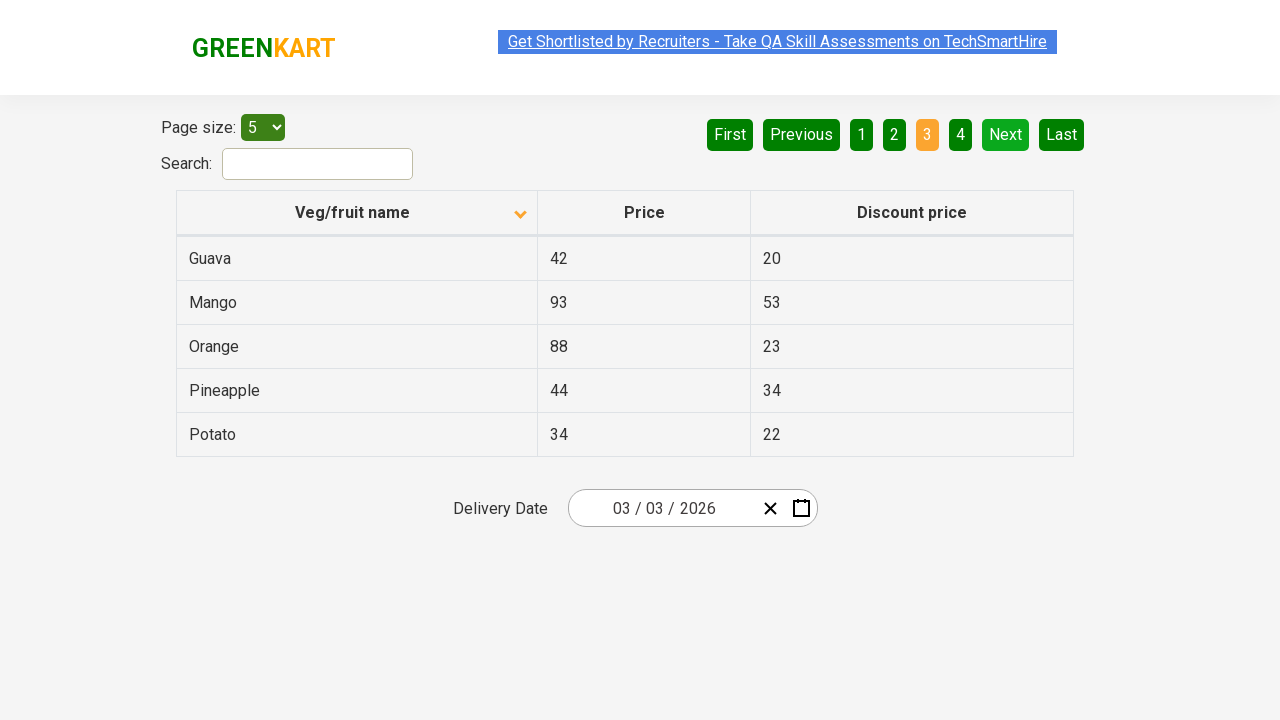

Waited for page transition
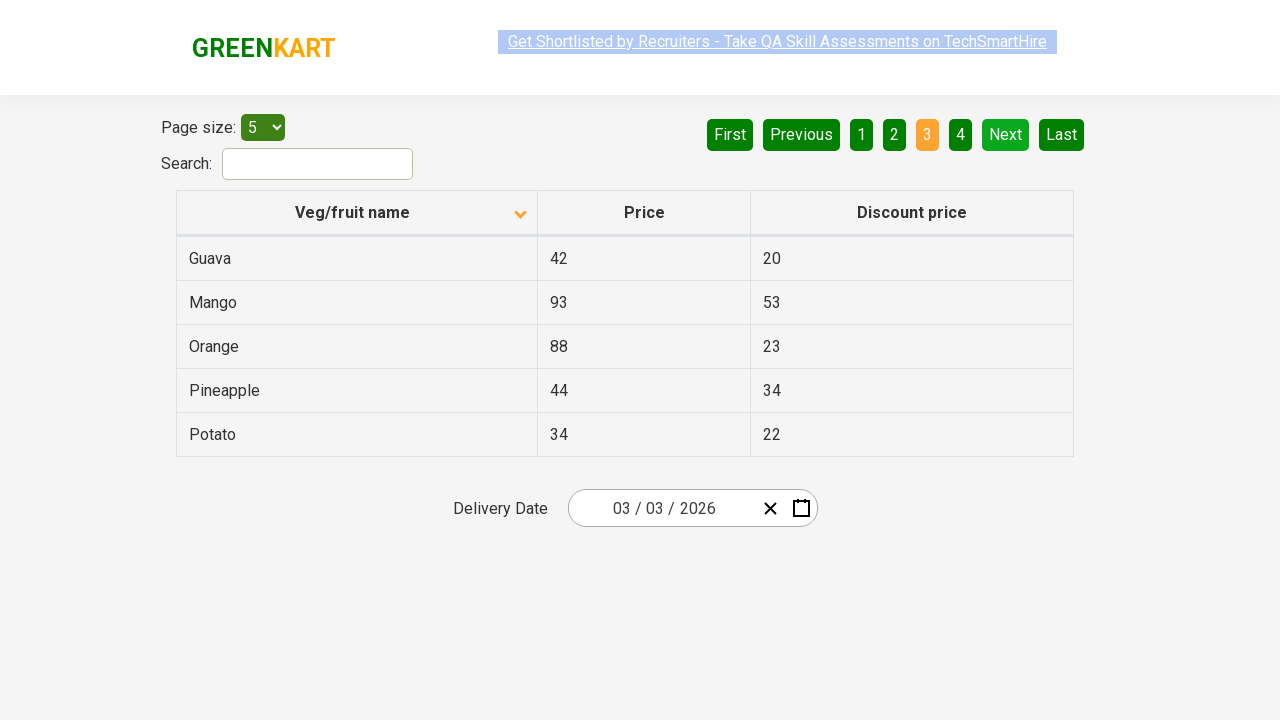

Clicked next page button at (1006, 134) on [aria-label='Next']
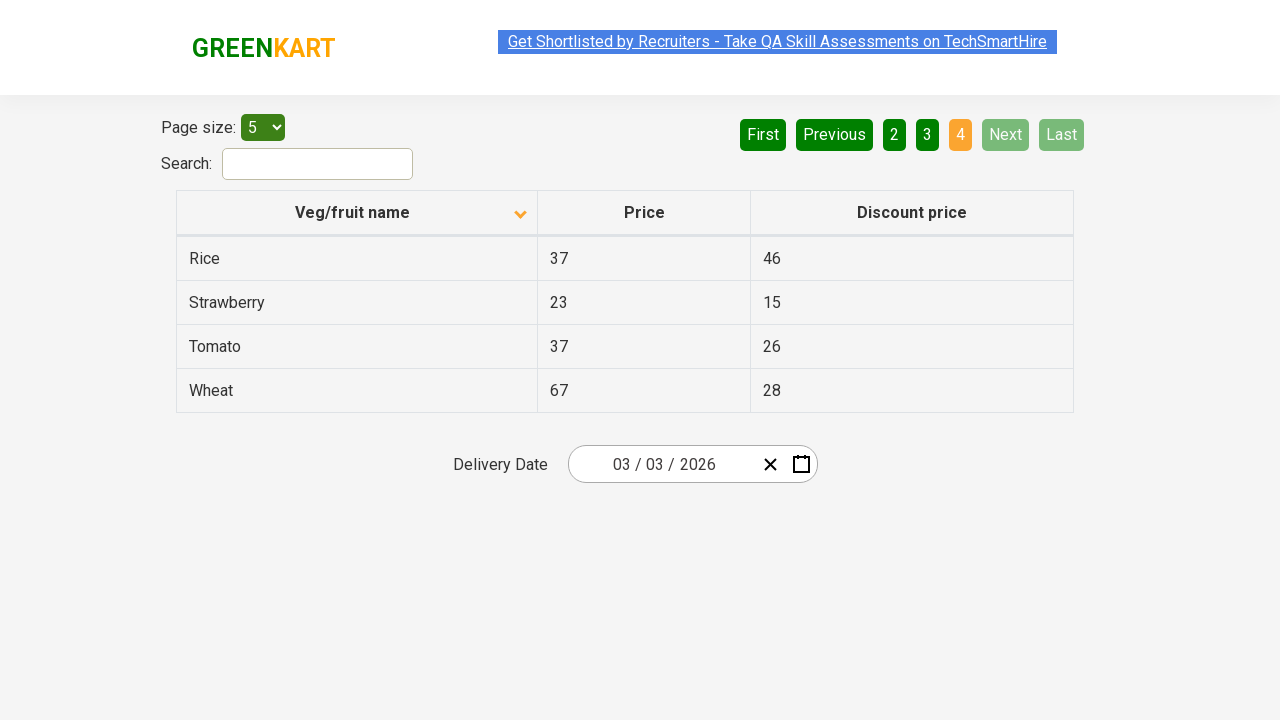

Waited for page transition
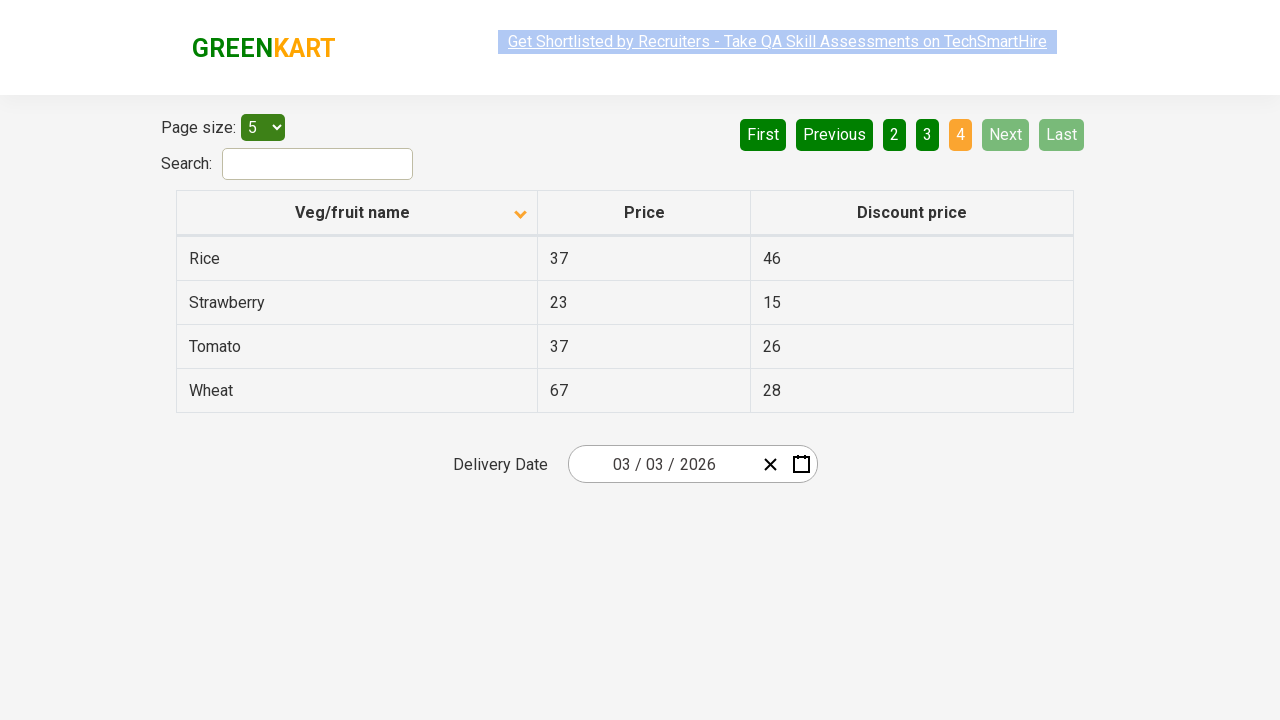

Found 'Rice' in table
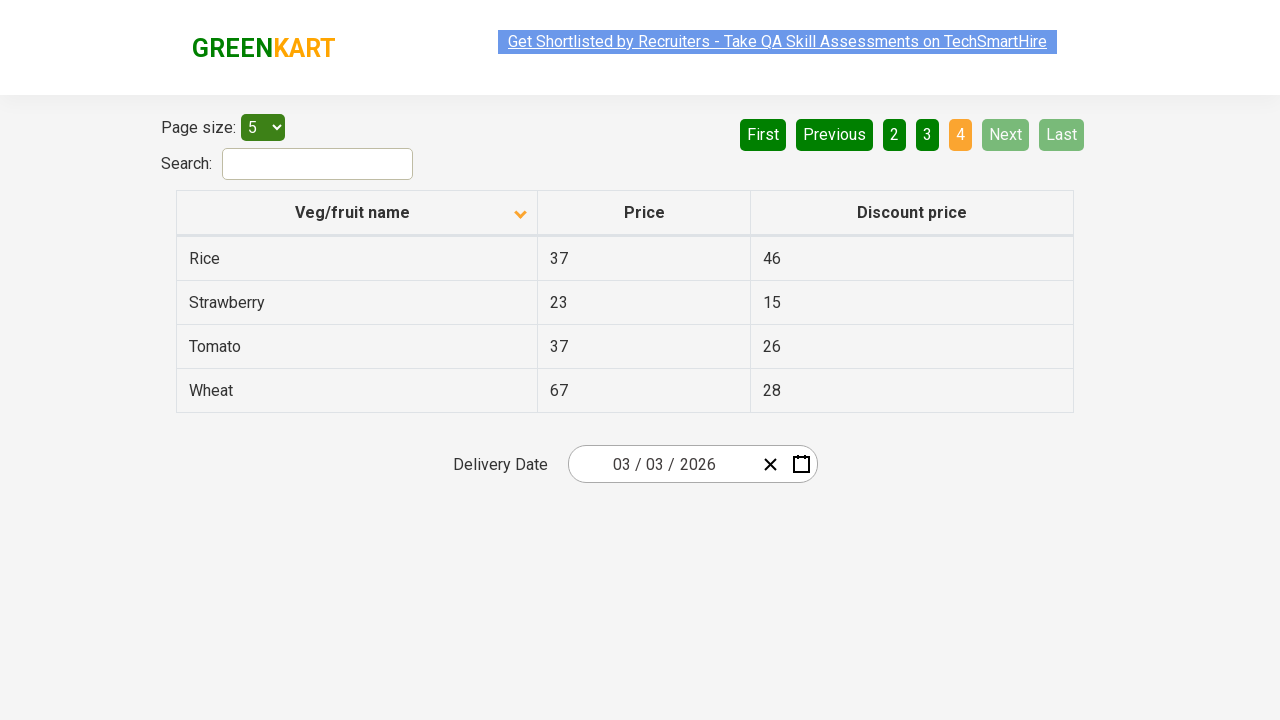

Verified 'Rice' was found in table pagination
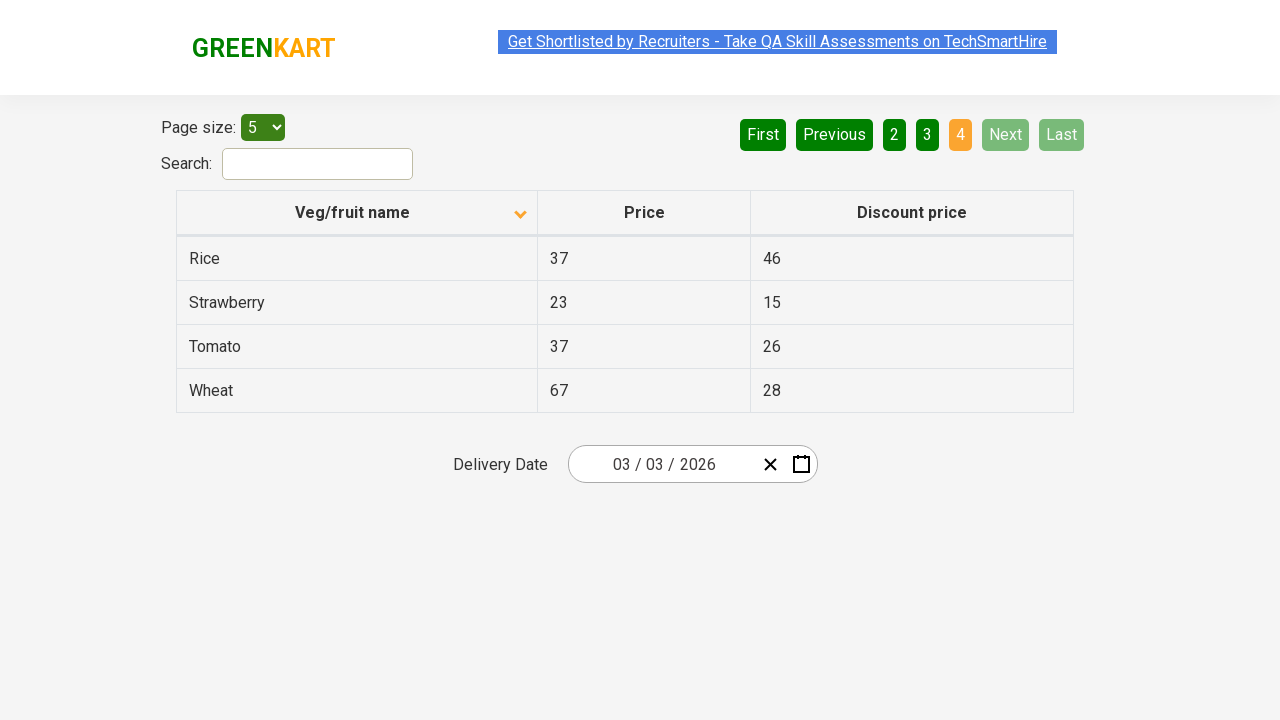

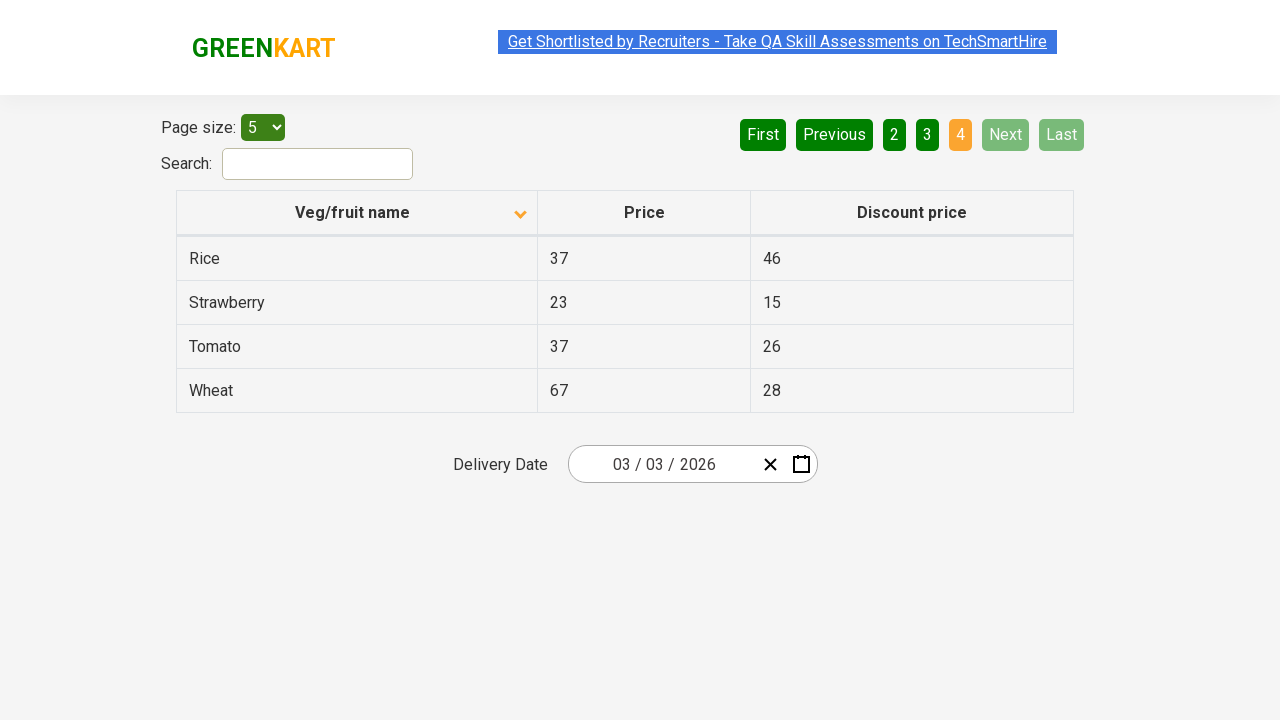